Tests clearing the complete state of all items by checking and unchecking the toggle all

Starting URL: https://demo.playwright.dev/todomvc

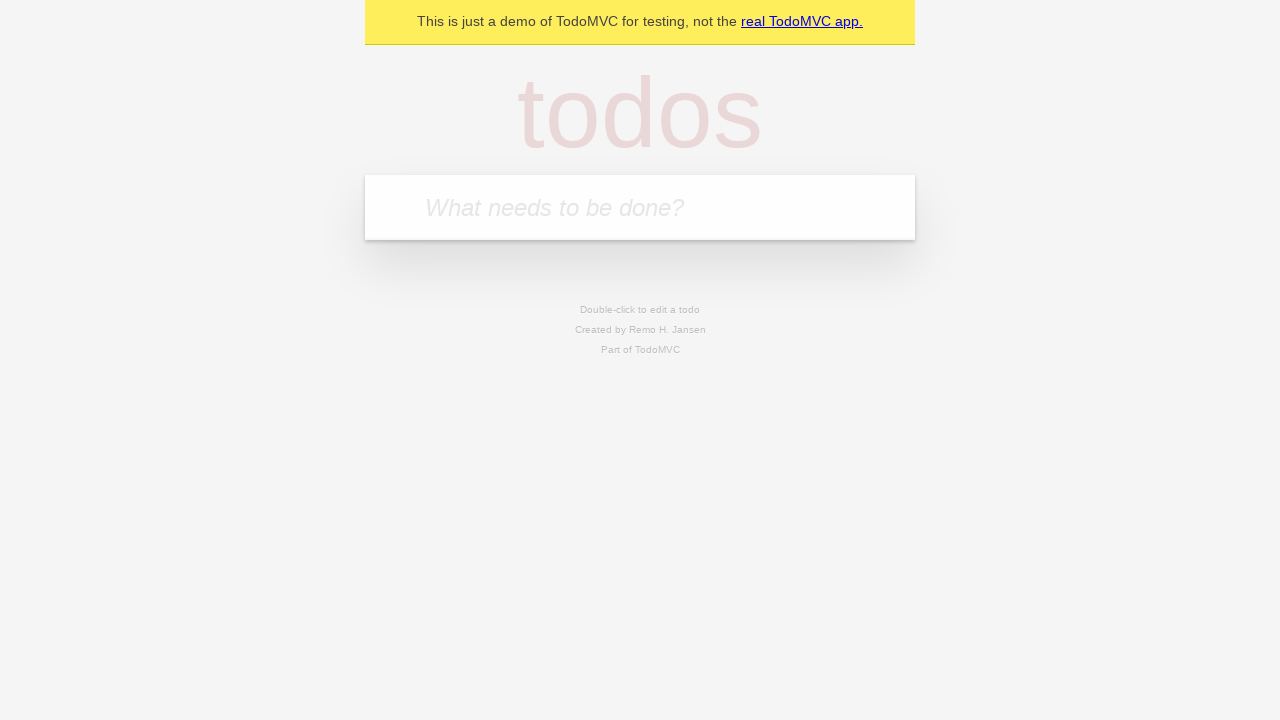

Filled todo input with 'buy some cheese' on internal:attr=[placeholder="What needs to be done?"i]
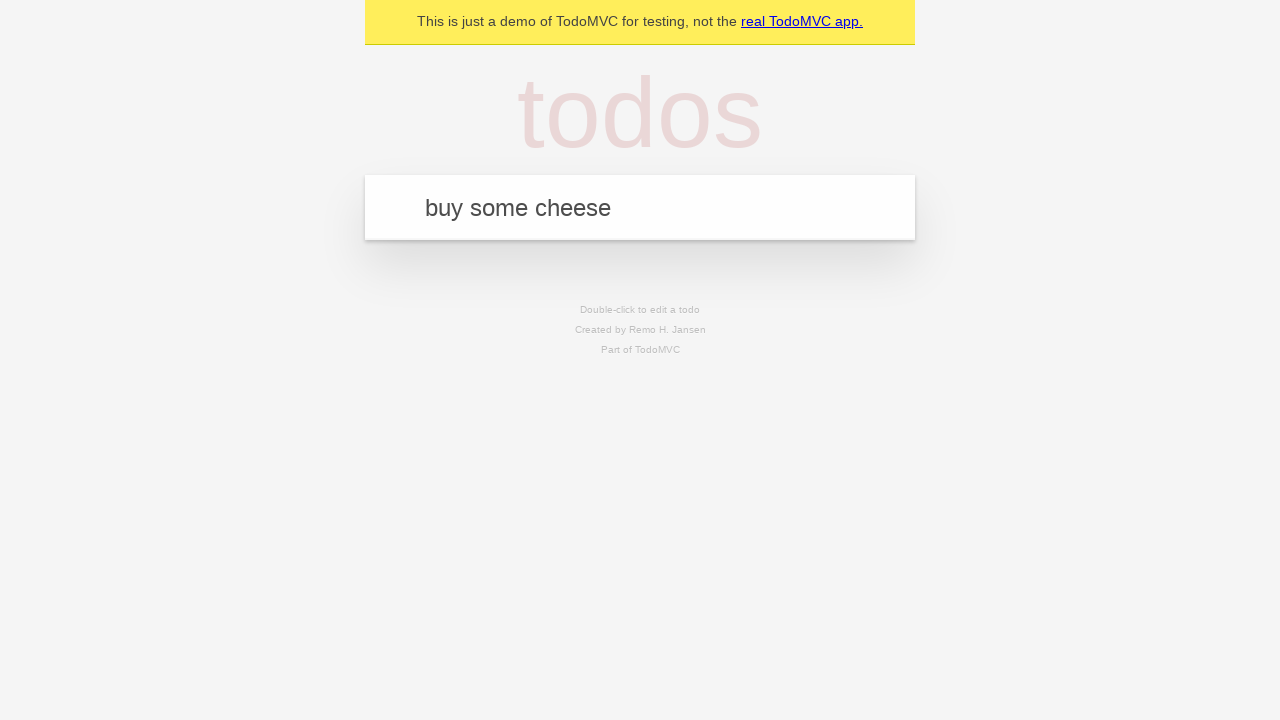

Pressed Enter to create todo 'buy some cheese' on internal:attr=[placeholder="What needs to be done?"i]
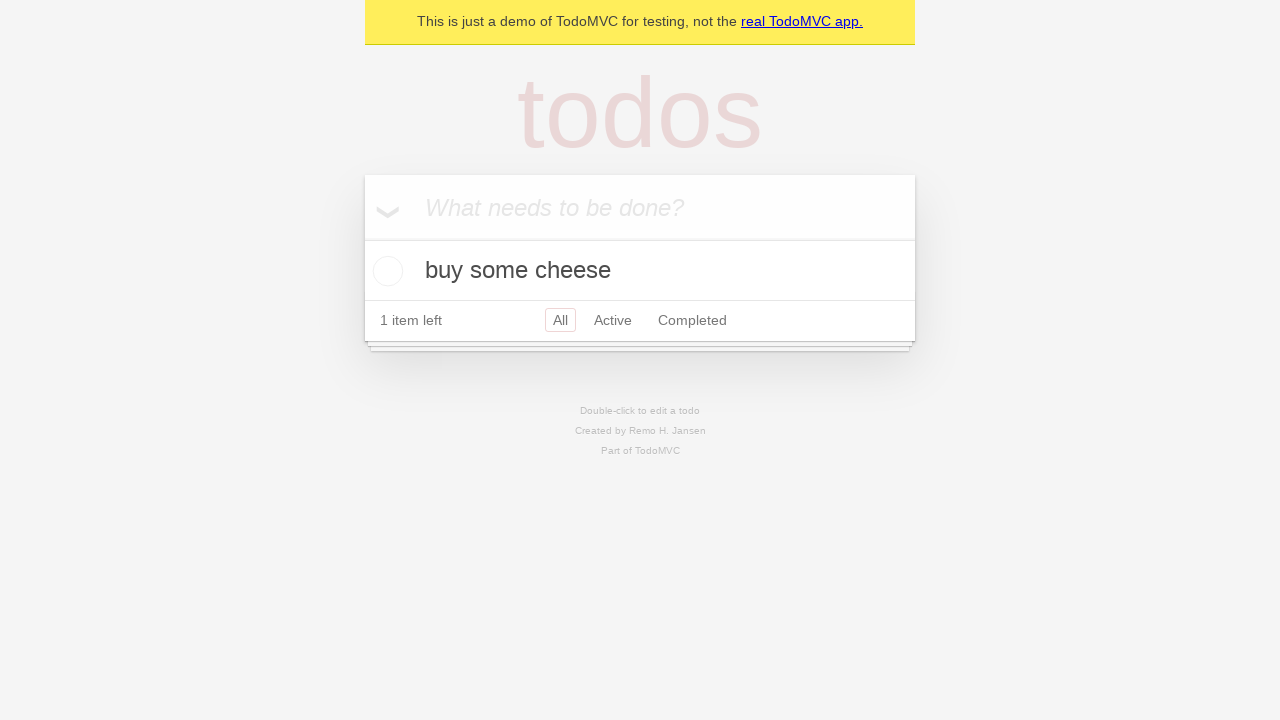

Filled todo input with 'feed the cat' on internal:attr=[placeholder="What needs to be done?"i]
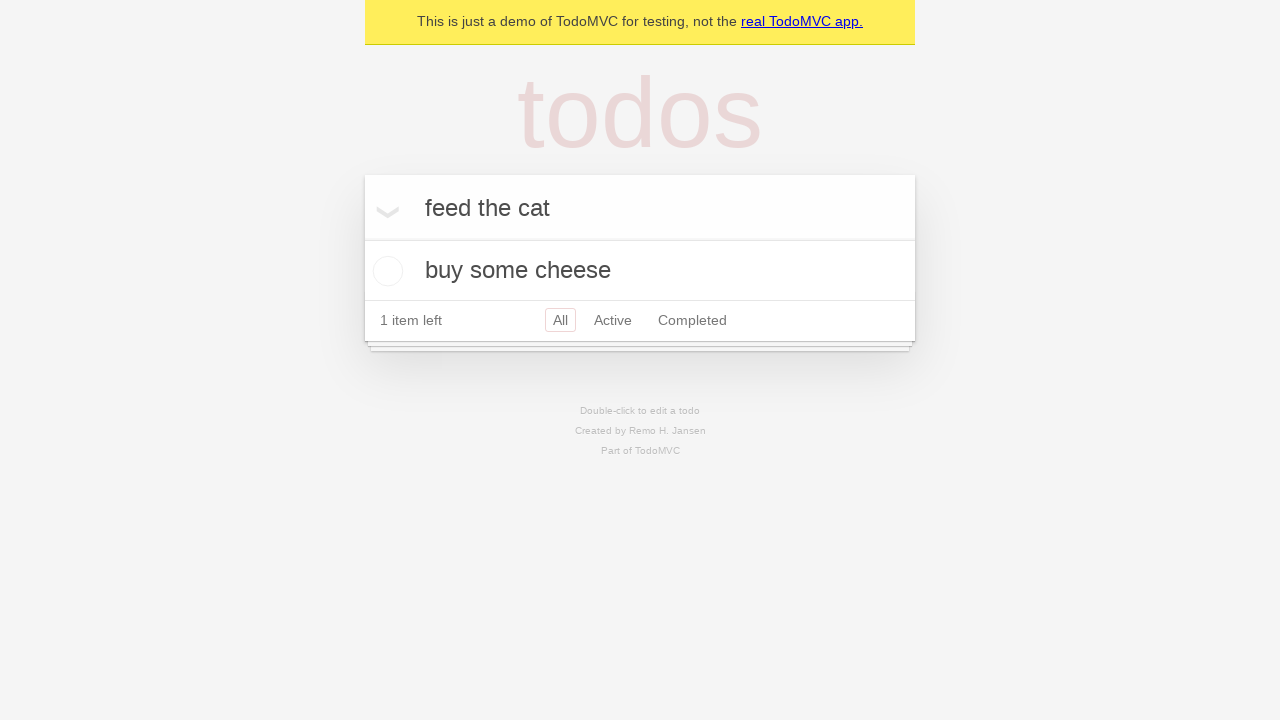

Pressed Enter to create todo 'feed the cat' on internal:attr=[placeholder="What needs to be done?"i]
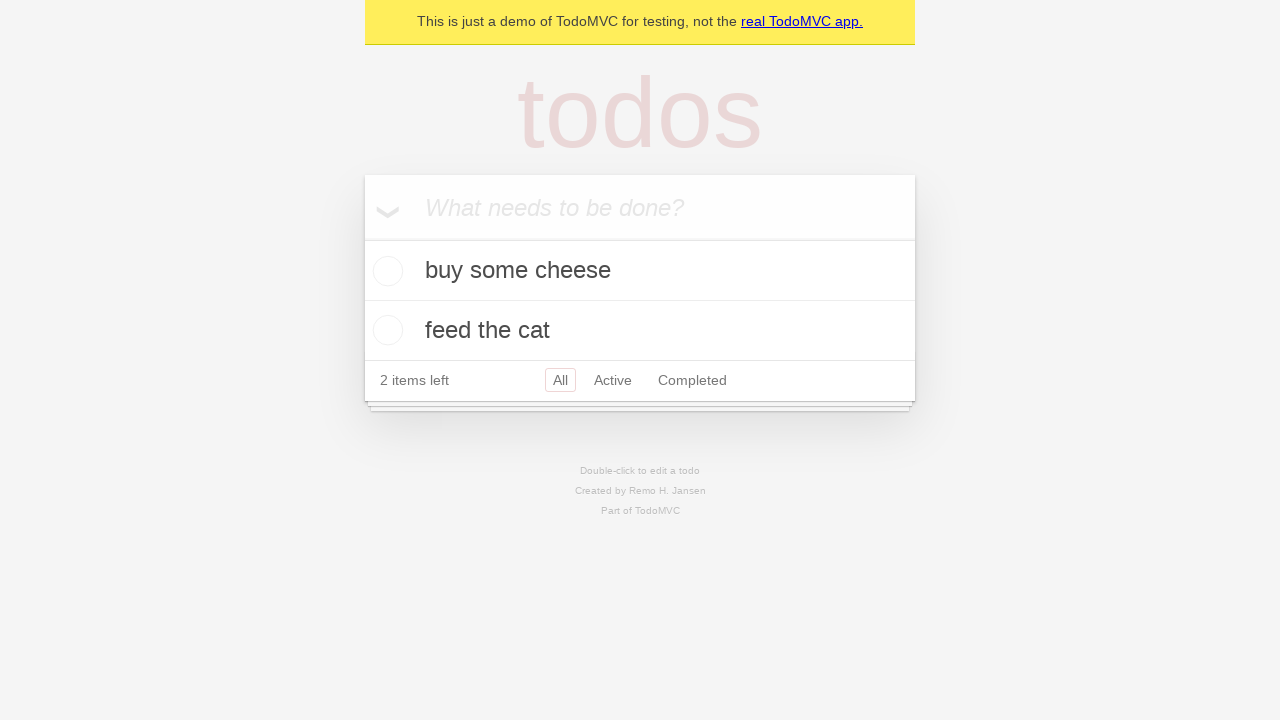

Filled todo input with 'book a doctors appointment' on internal:attr=[placeholder="What needs to be done?"i]
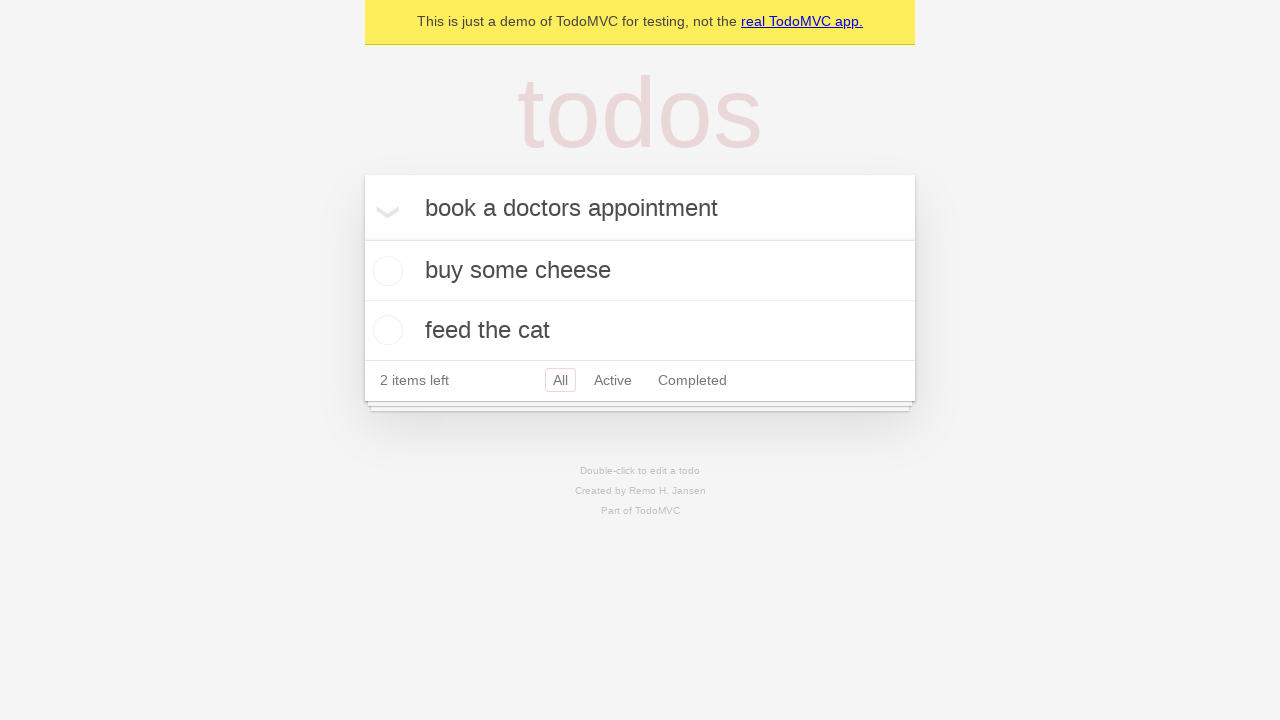

Pressed Enter to create todo 'book a doctors appointment' on internal:attr=[placeholder="What needs to be done?"i]
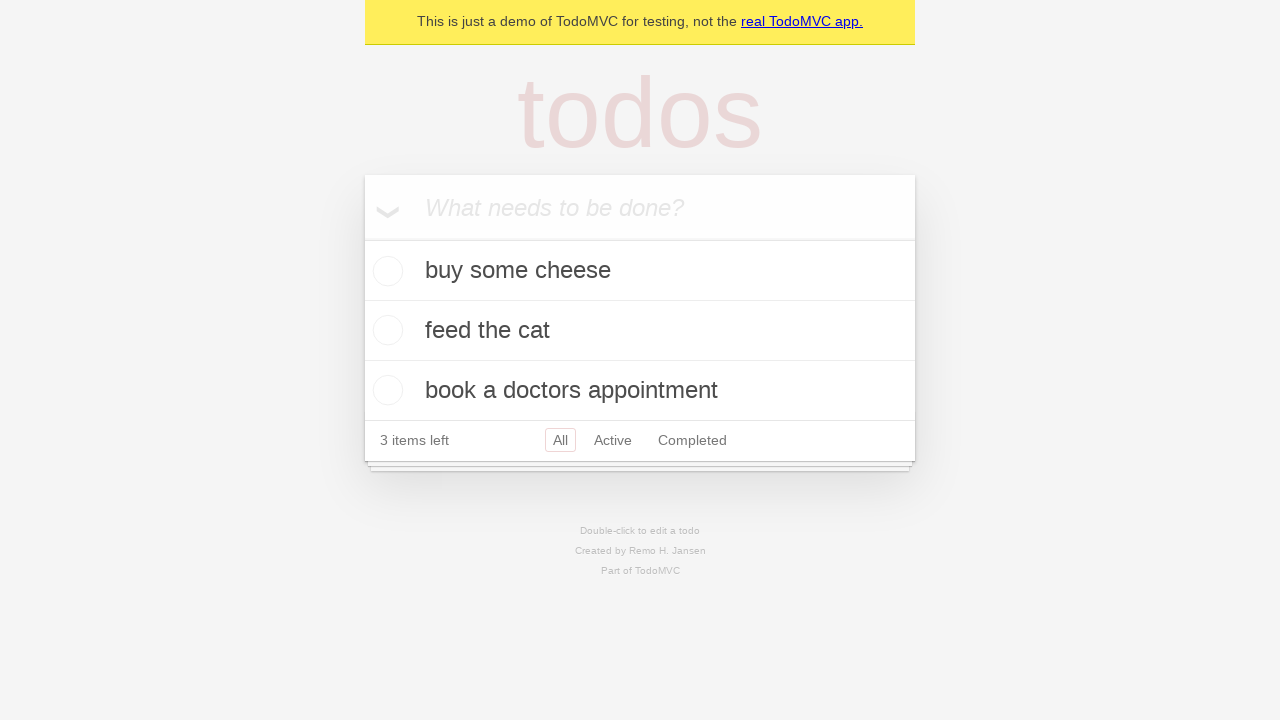

Checked the 'Mark all as complete' toggle at (362, 238) on internal:label="Mark all as complete"i
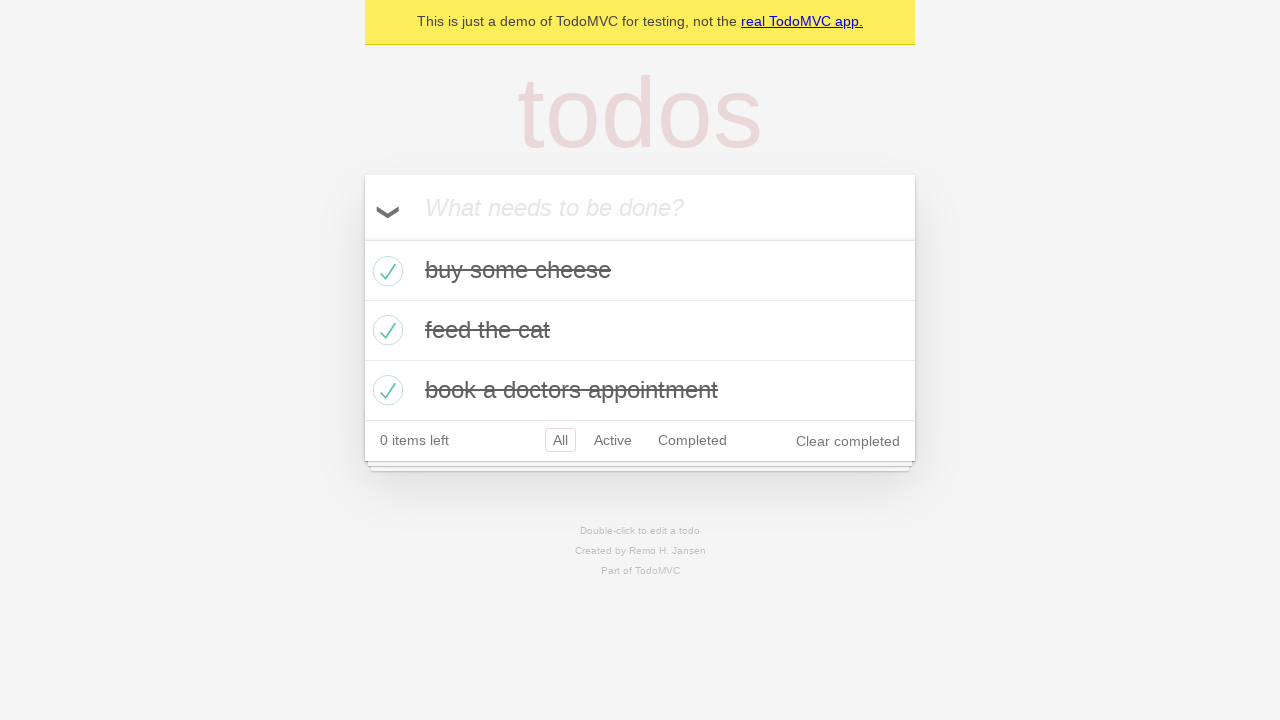

Unchecked the 'Mark all as complete' toggle to clear complete state at (362, 238) on internal:label="Mark all as complete"i
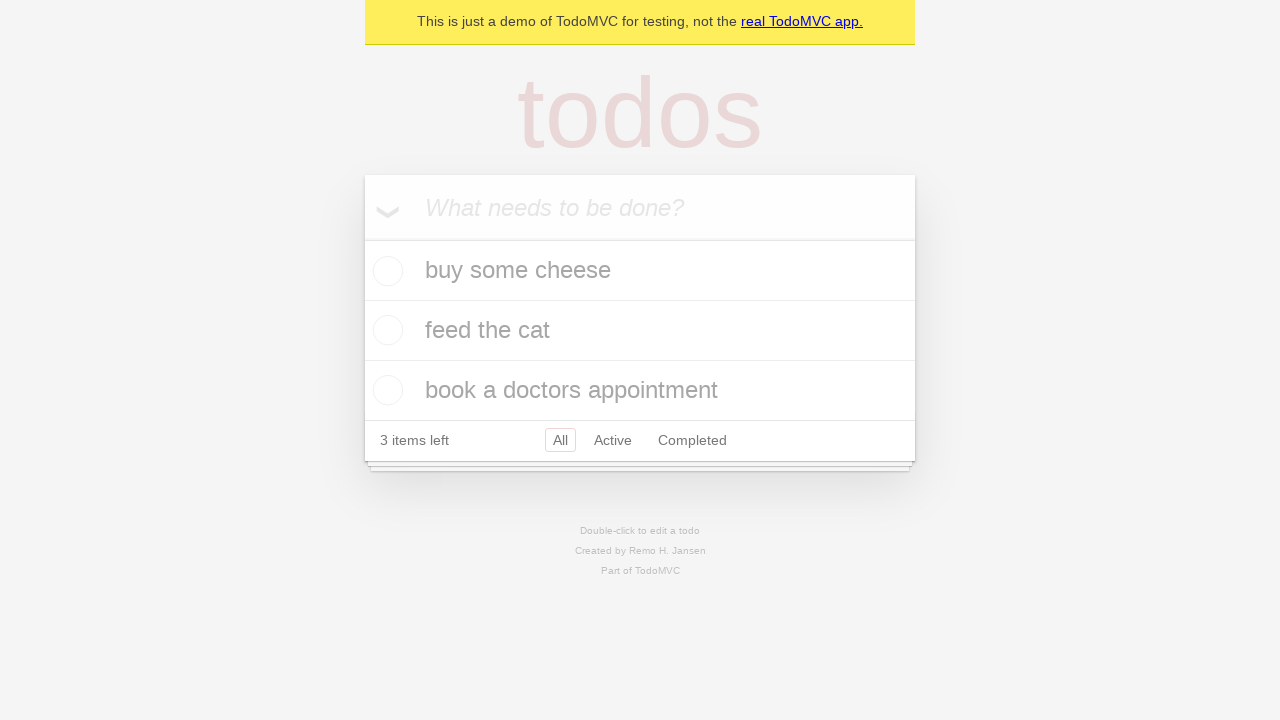

Waited for todo items to be visible and uncompleted
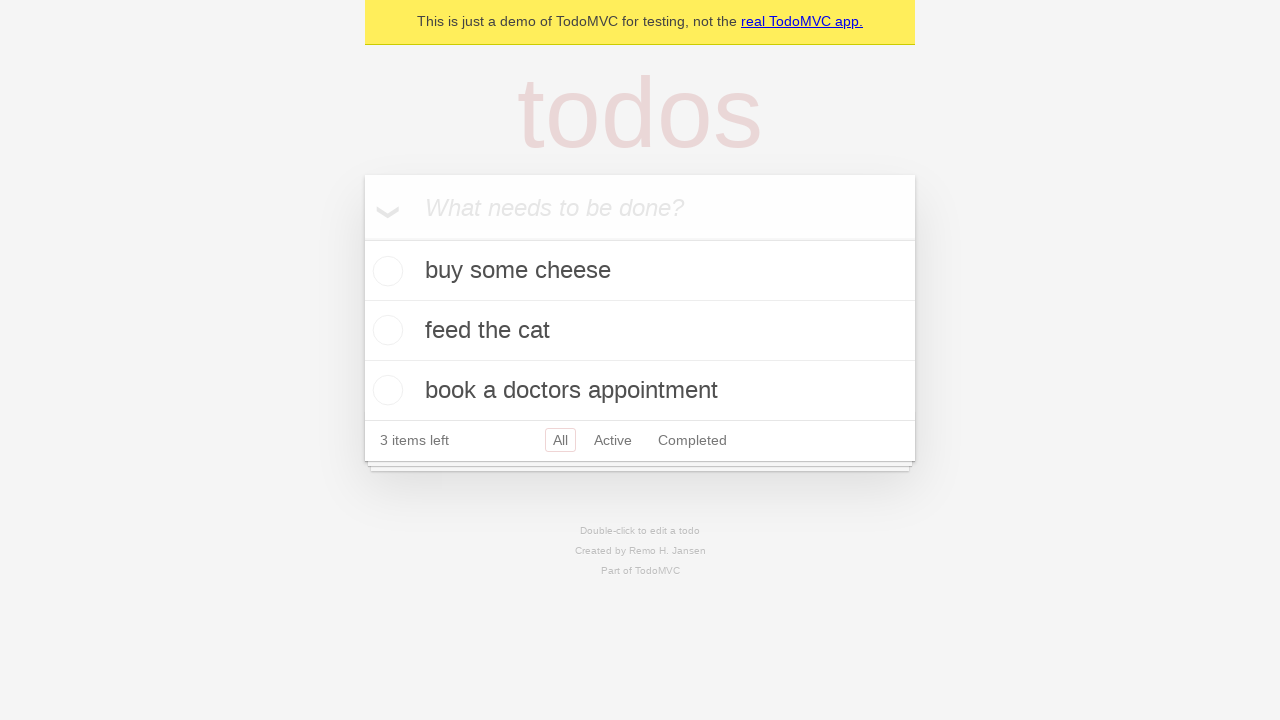

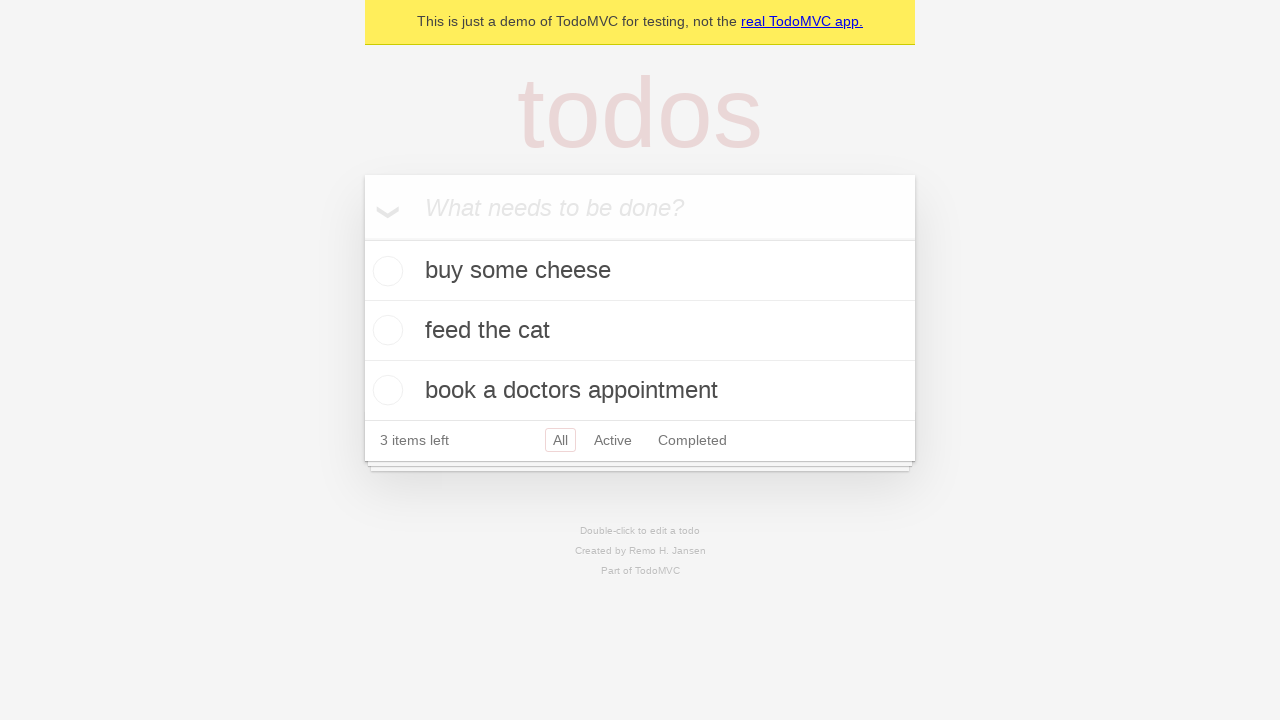